Tests Bootstrap dropdown component interaction by clicking a dropdown button and selecting an option from the dropdown menu.

Starting URL: https://getbootstrap.com/docs/4.0/components/dropdowns/

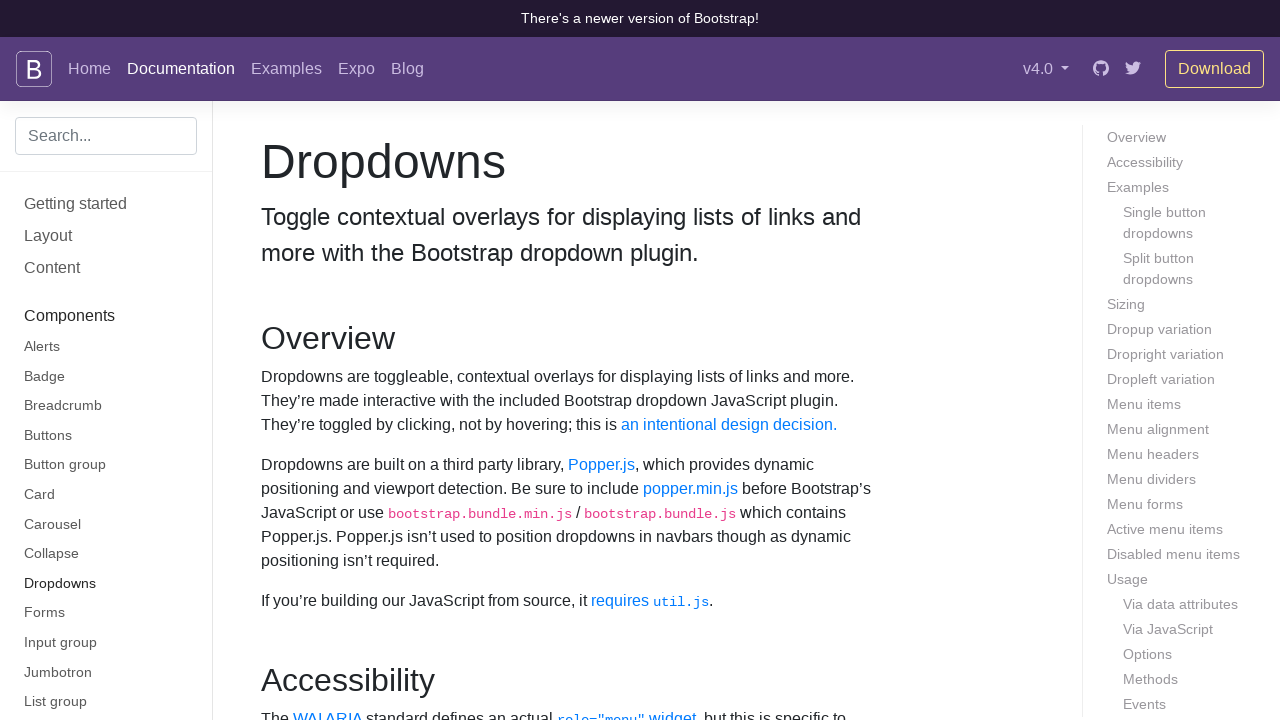

Clicked the dropdown button to open the dropdown menu at (370, 360) on xpath=//button[contains(text(),'Dropdown button')]
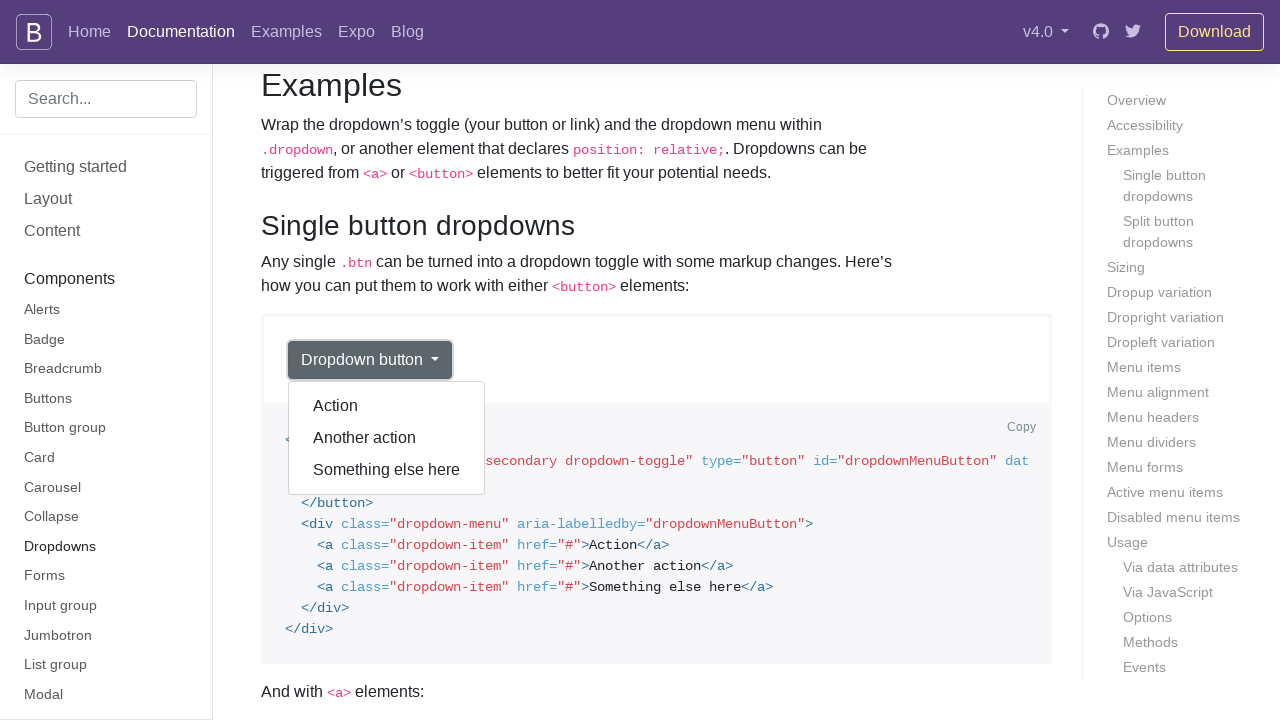

Dropdown menu appeared and is visible
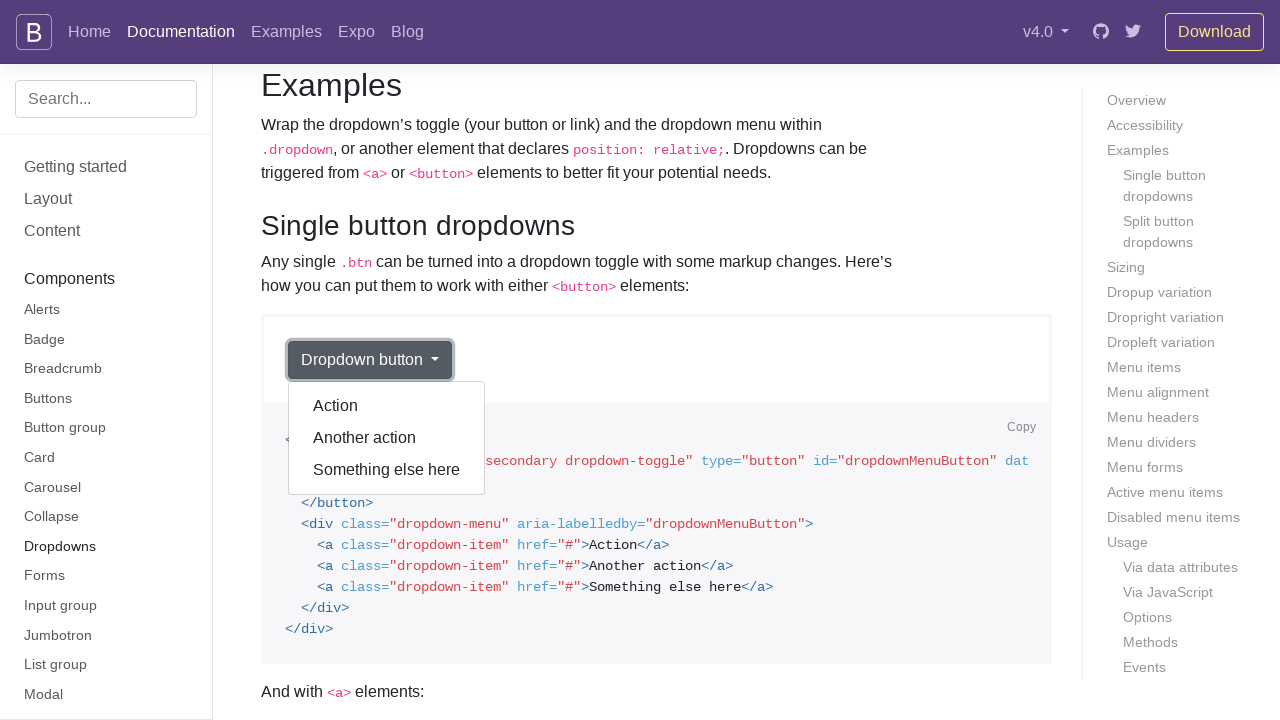

Clicked 'Another action' option from the dropdown menu at (387, 438) on xpath=//div[contains(@class,'dropdown') and contains(@class,'show')]/div[contain
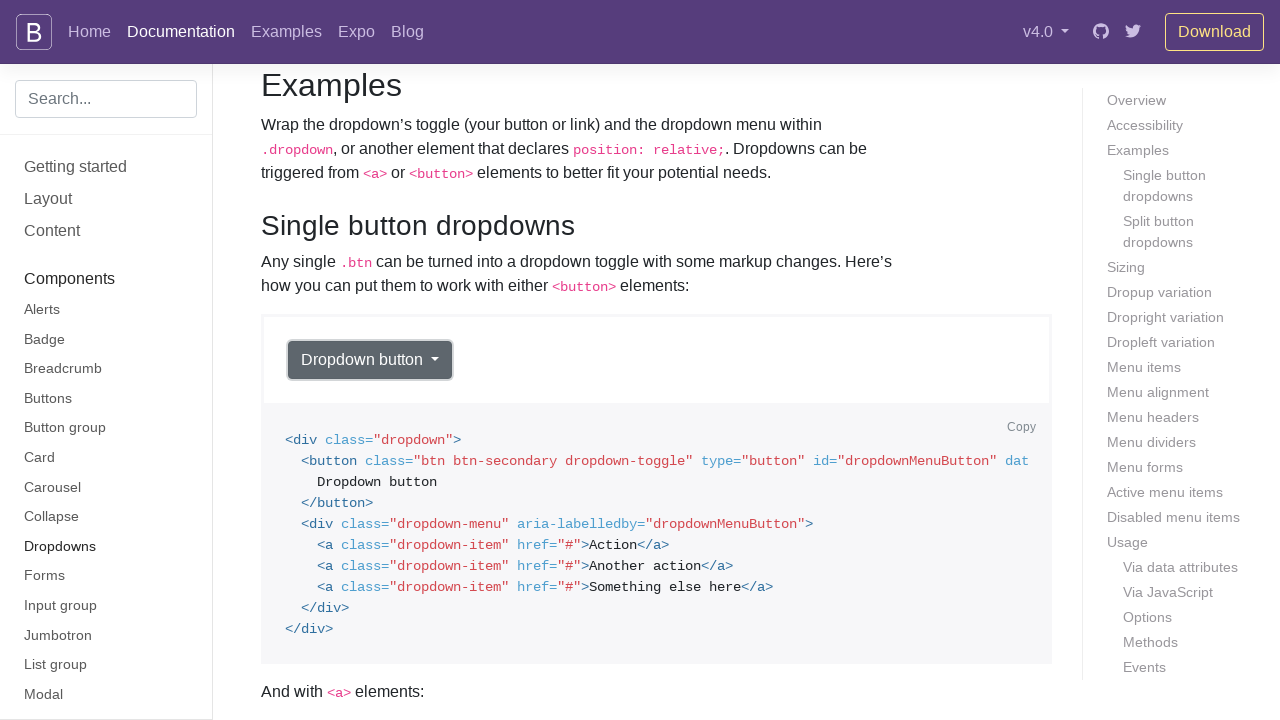

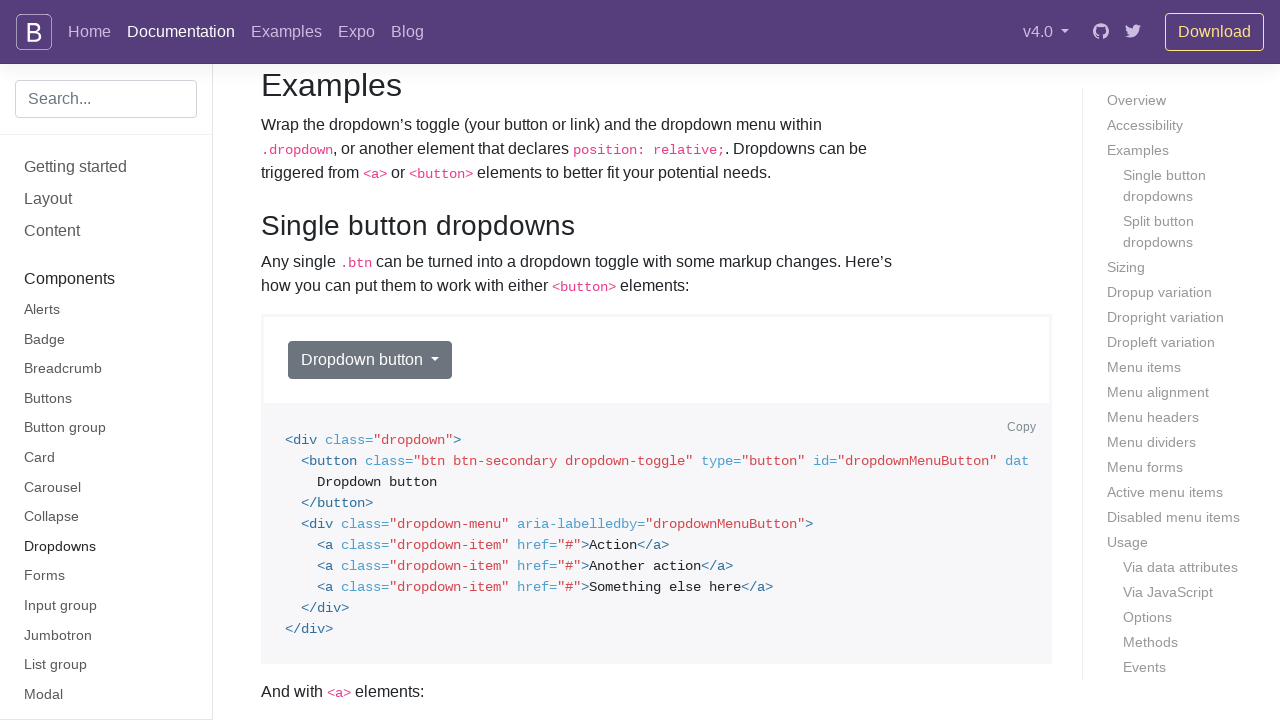